Tests modal dialog functionality by opening a small modal, closing it, then opening a large modal and closing it on the DemoQA modal dialogs page.

Starting URL: https://demoqa.com/modal-dialogs

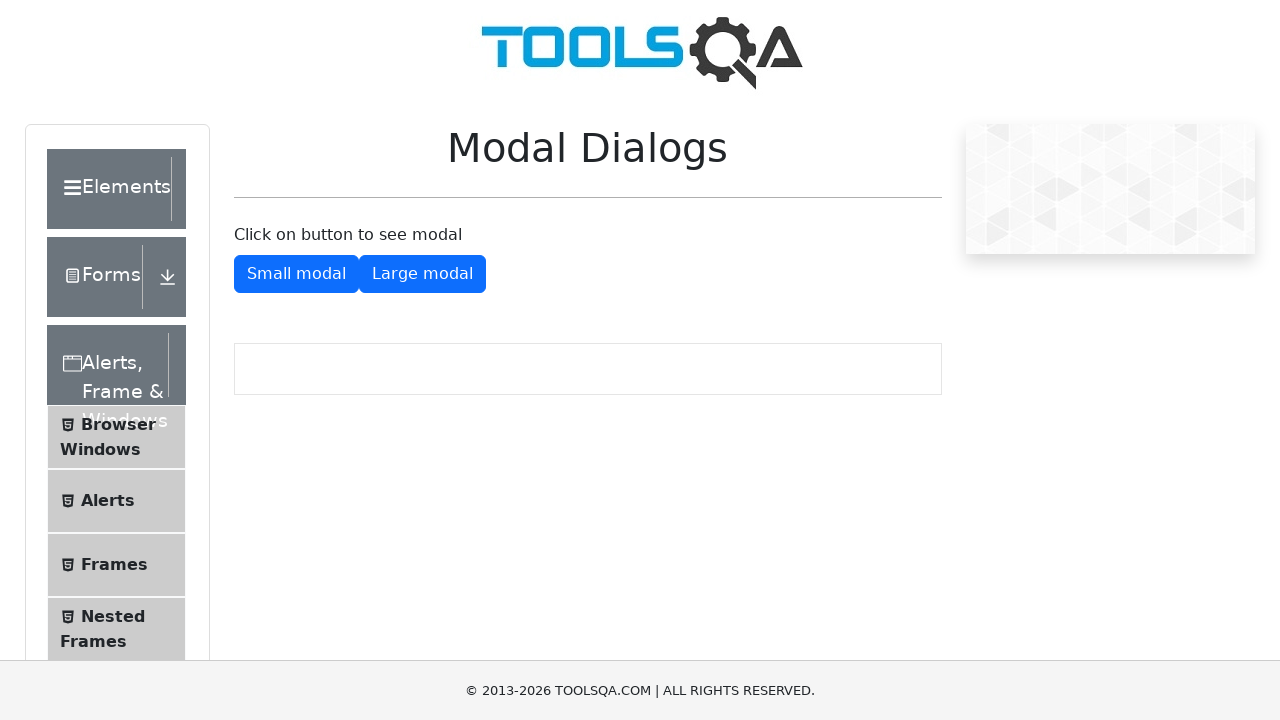

Clicked button to open small modal at (296, 274) on #showSmallModal
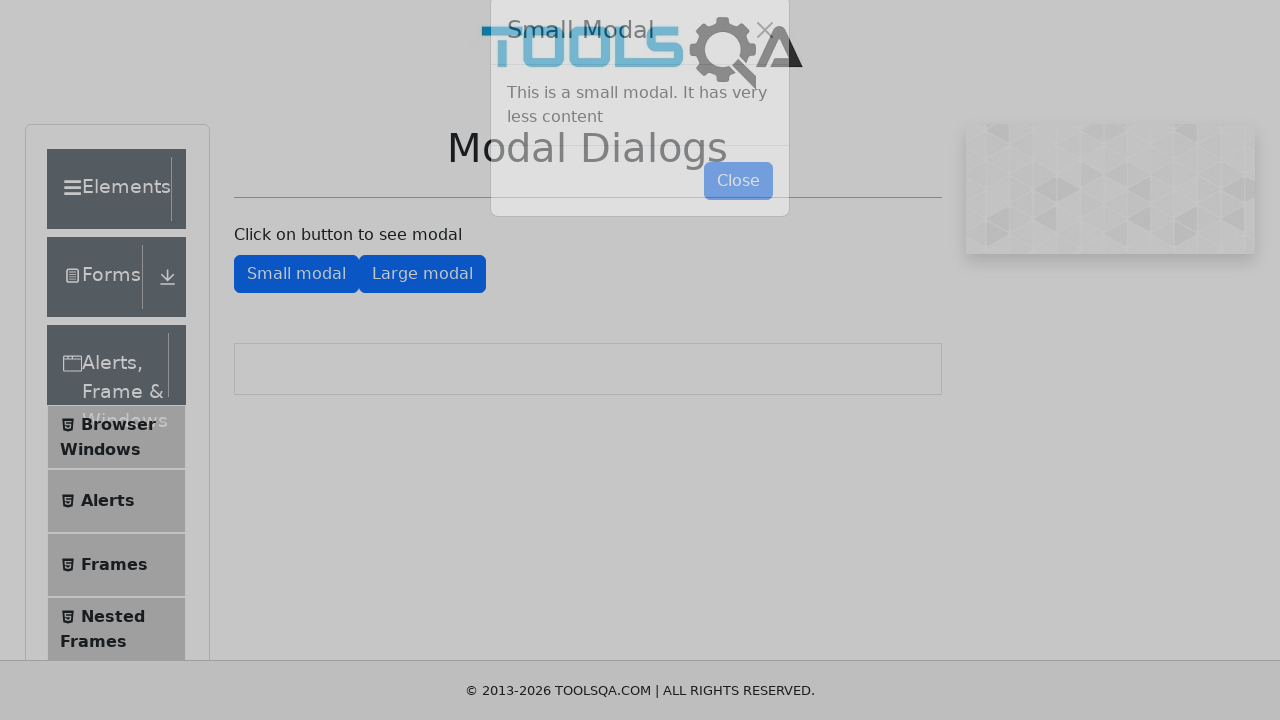

Small modal appeared
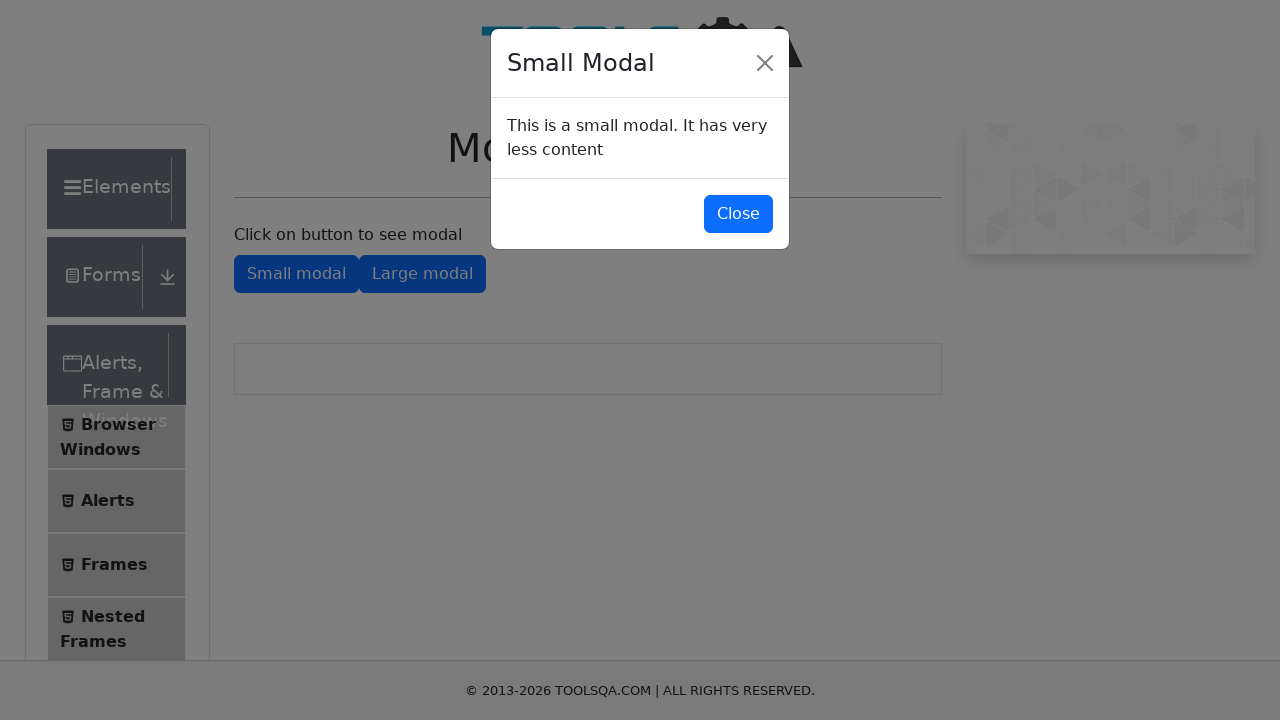

Clicked button to close small modal at (738, 214) on #closeSmallModal
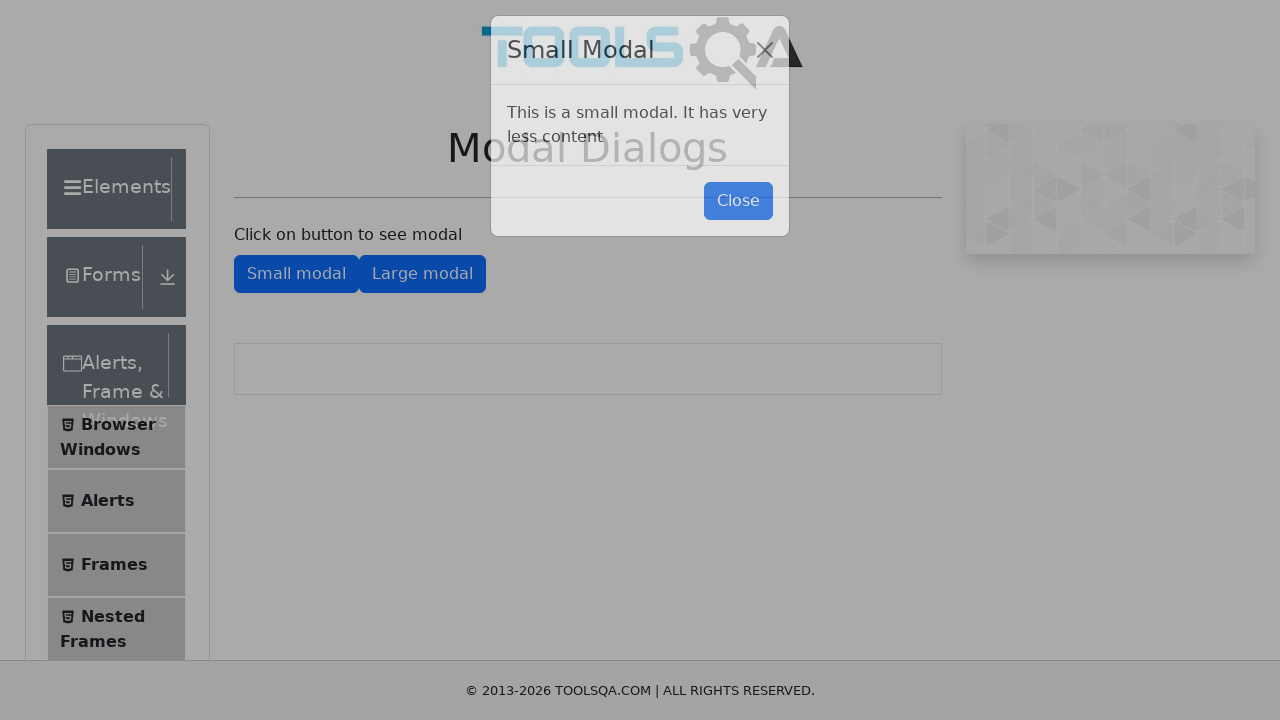

Waited for small modal to fully close
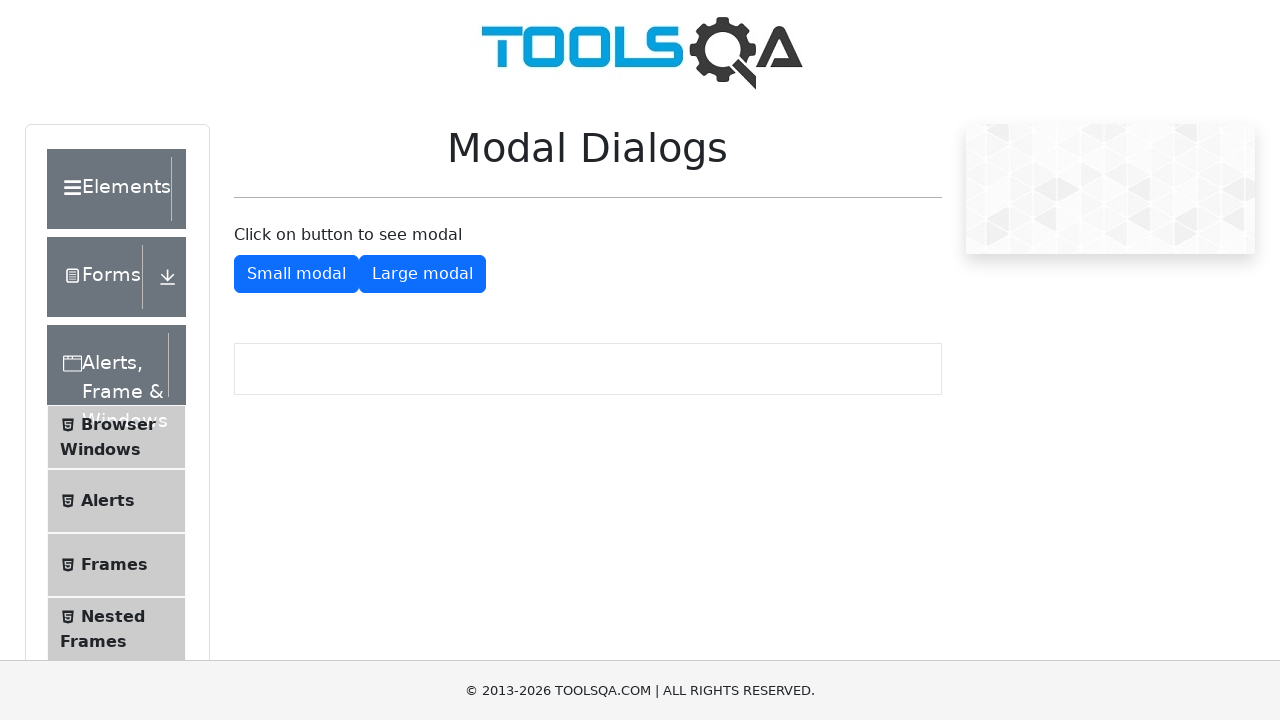

Clicked button to open large modal at (422, 274) on #showLargeModal
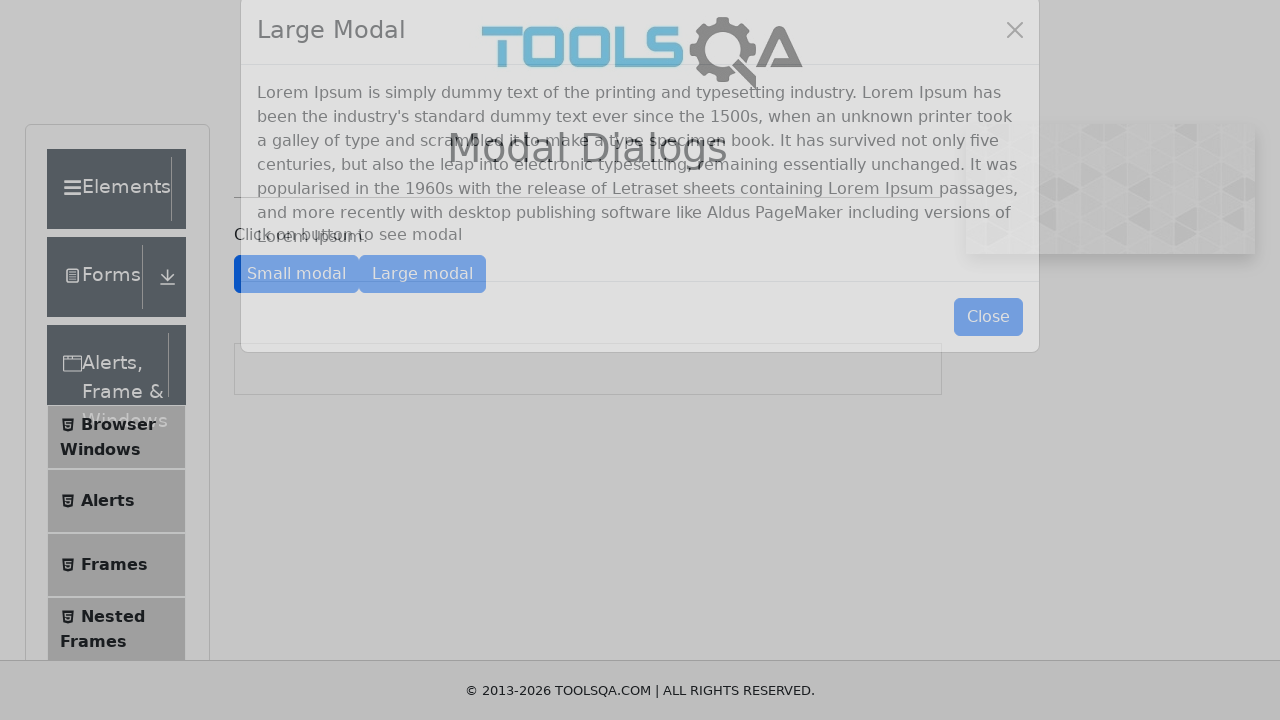

Large modal appeared
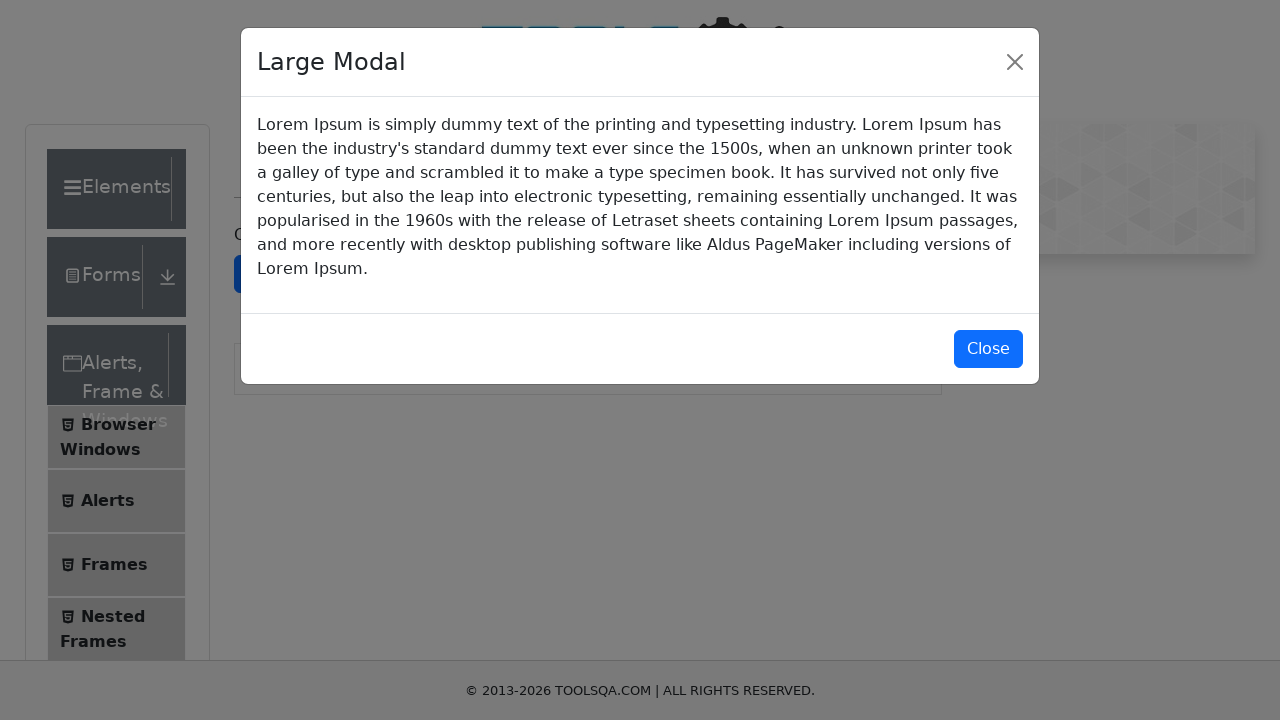

Clicked button to close large modal at (988, 350) on #closeLargeModal
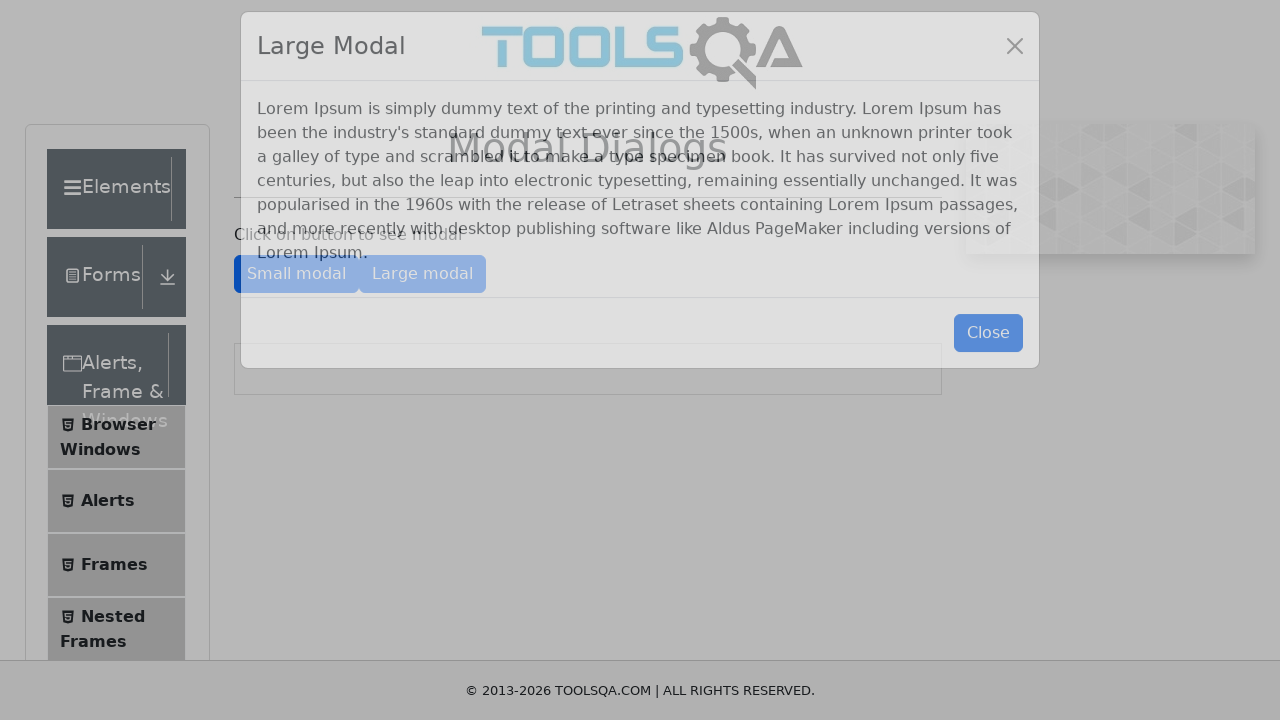

Large modal fully closed
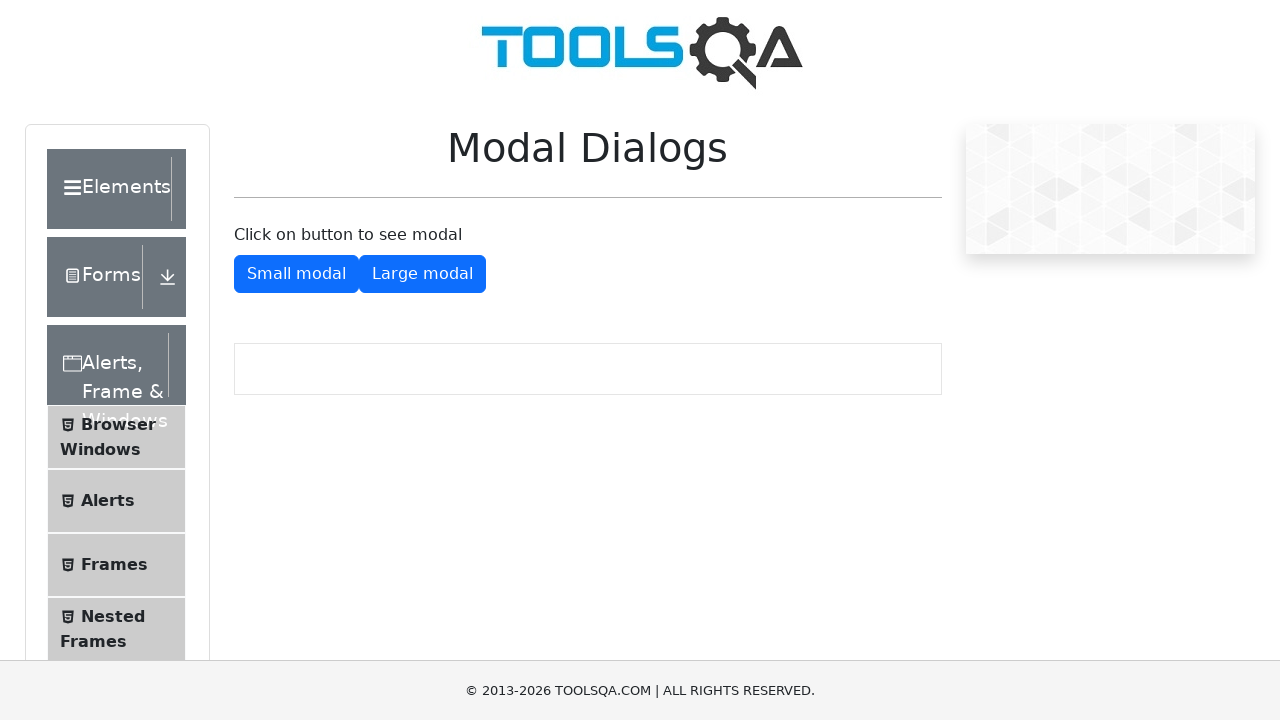

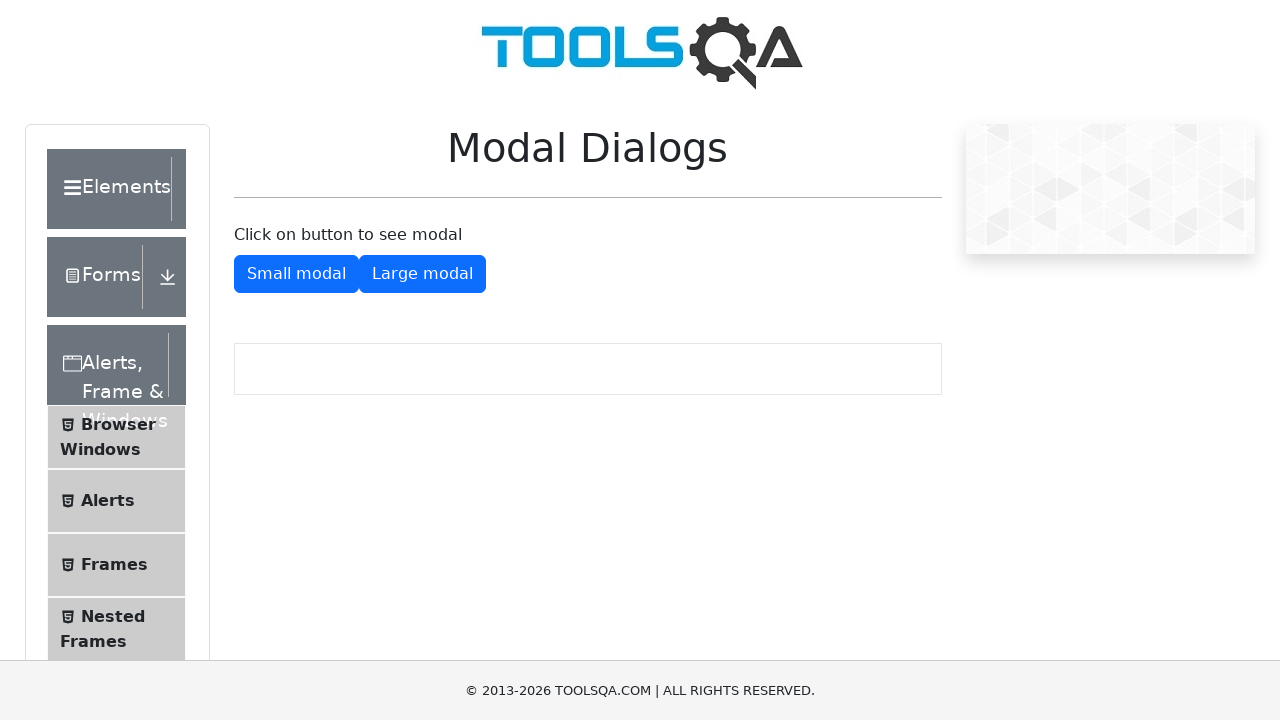